Verifies that category elements are present on the page

Starting URL: https://www.demoblaze.com/

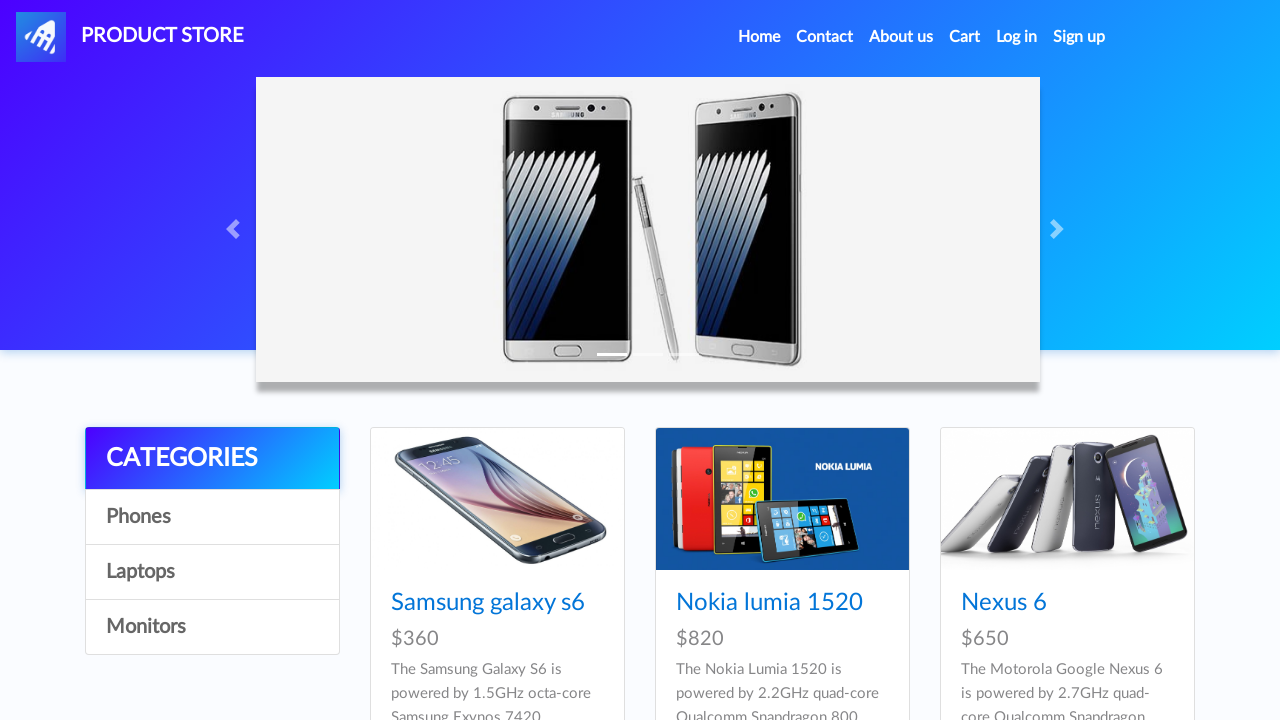

Waited for category elements (#itemc) to be present on the page
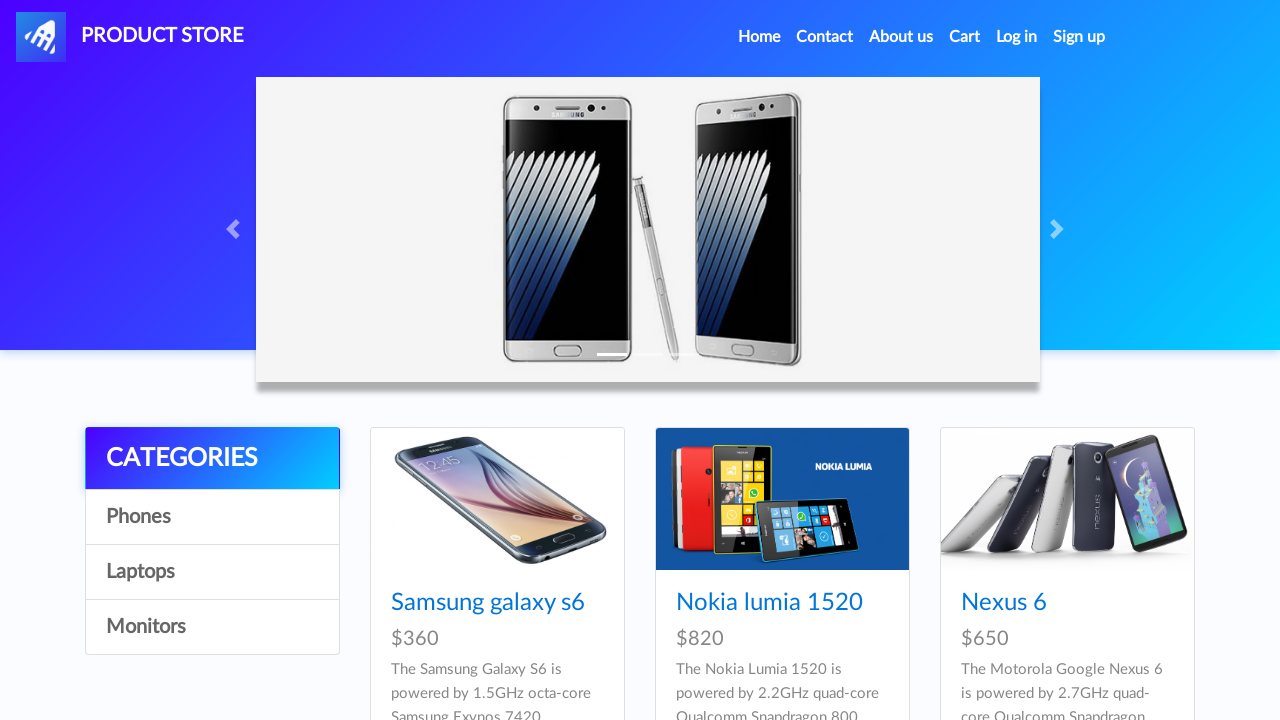

Retrieved all category elements from the page
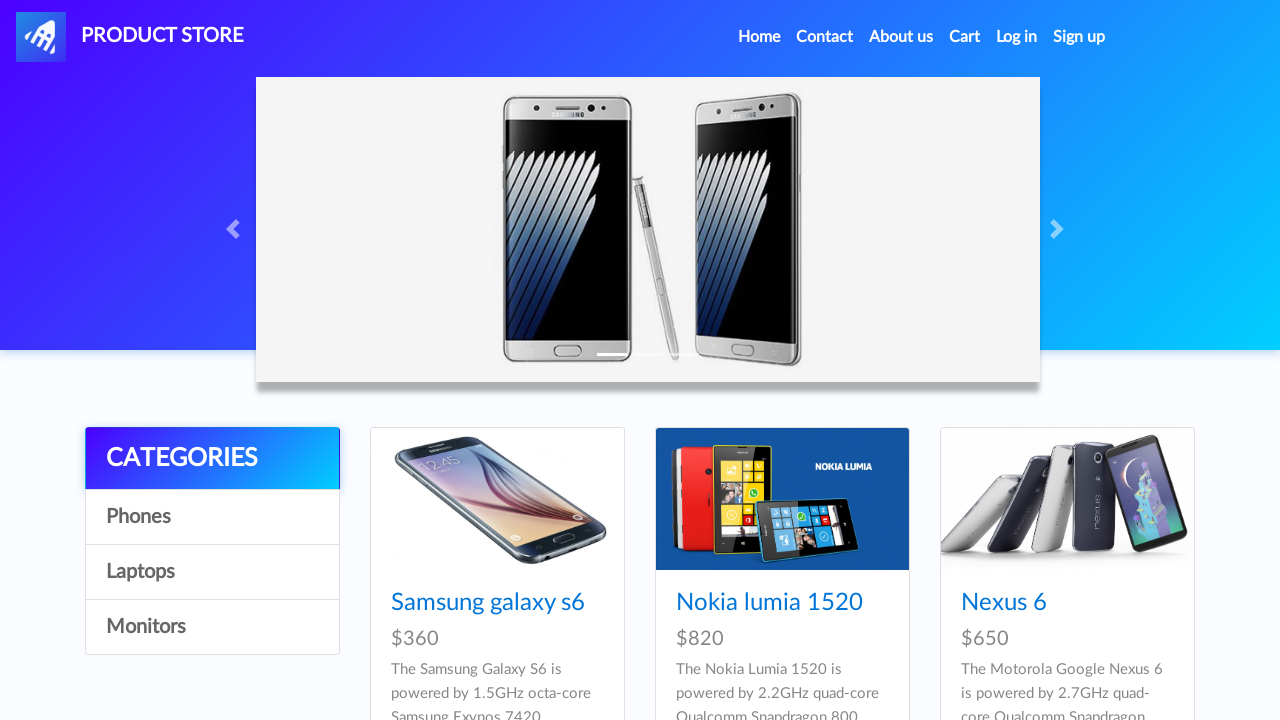

Verified that at least 3 category elements exist (found 3)
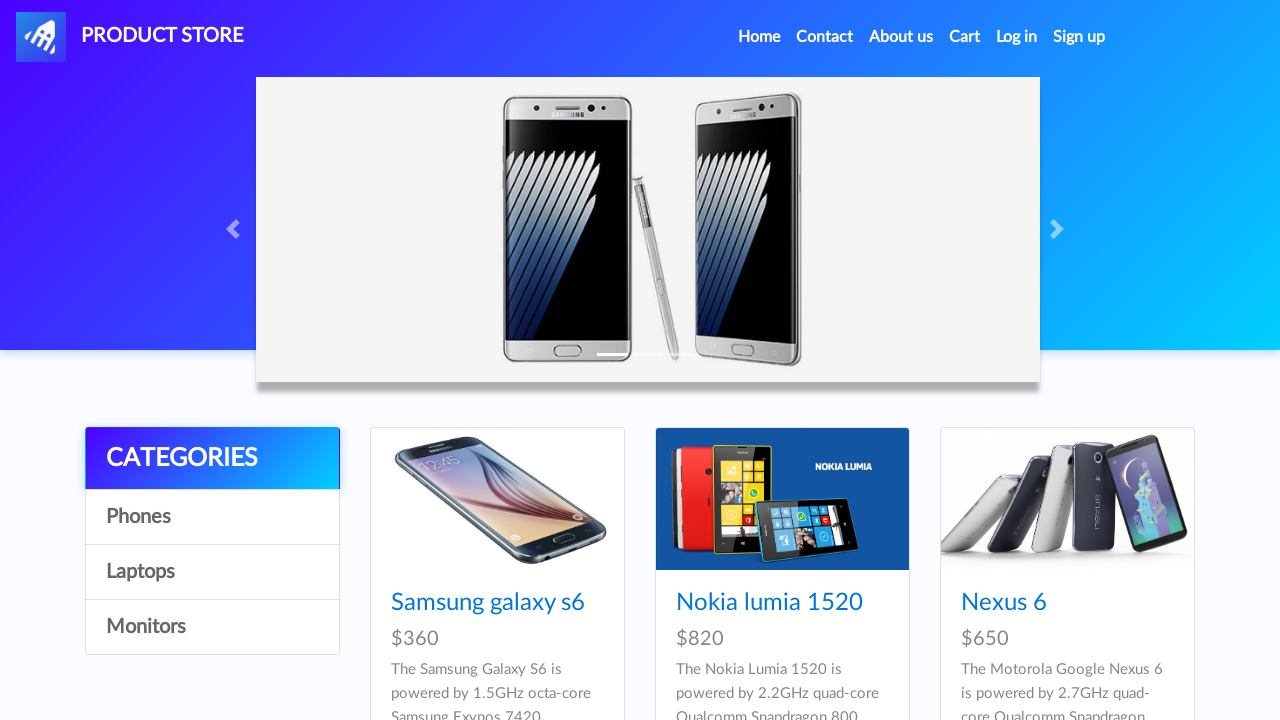

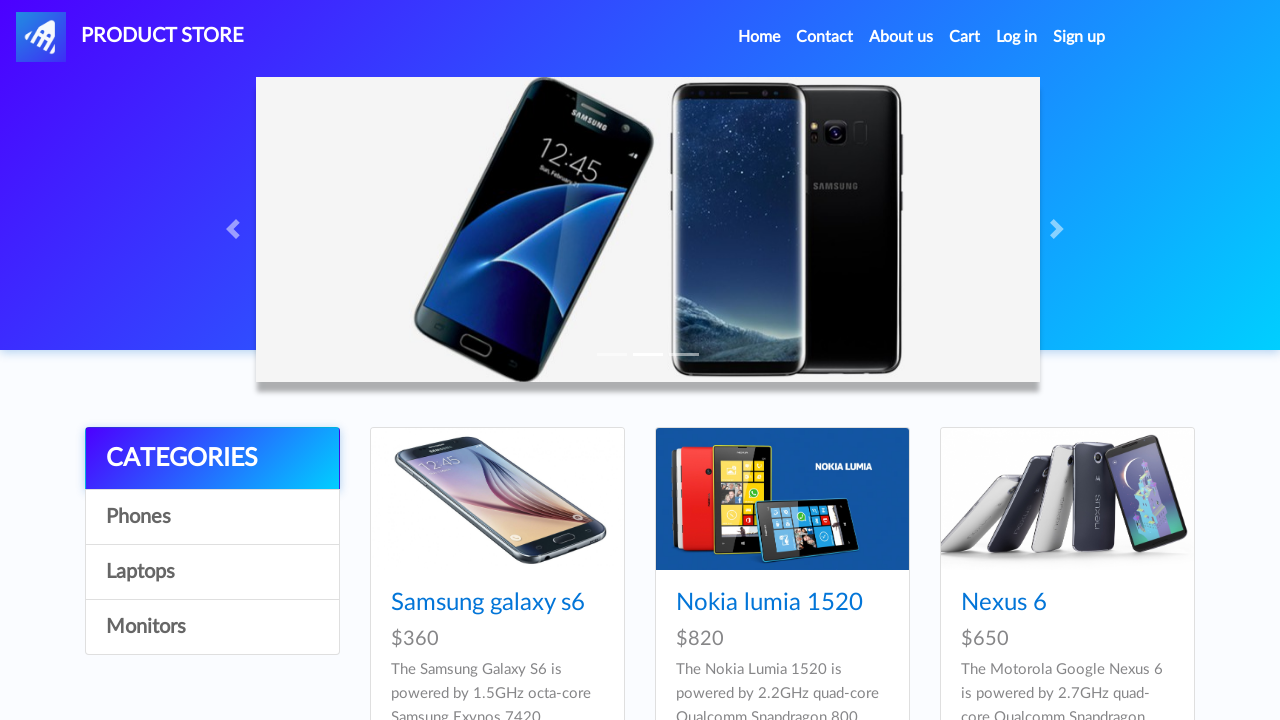